Navigates to the IARC Global Cancer Observatory data visualization page and verifies that the cancer statistics table loads with data rows.

Starting URL: https://gco.iarc.fr/today/en/dataviz/tables?mode=population&cancers=1&sexes=0&key=crude_rate&age_end=17&multiple_cancers=0&populations=100_104_108_112_116_12_120_124_132_140_144_148_152_160_170_174_178_180_188_191_192_196_203_204_208_214_218_222_226_231_232_233_24_242_246_250_254_258_262_266_268_270_275_276_288_300_31_312_316_32_320_324_328_332_340_348_352_356_36_360_364_368_372_376_380_384_388_392_398_4_40_400_404_408_410_414_417_418_422_426_428_430_434_44_440_442_450_454_458_462_466_470_474_478_48_480_484_496_498_499_50_504_508_51_512_516_52_524_528_540_548_554_558_56_562_566_578_586_591_598_600_604_608_616_620_624_626_630_634_638_64_642_643_646_662_678_68_682_686_688_694_70_702_703_704_705_706_710_716_72_724_728_729_740_748_752_756_76_760_762_764_768_780_784_788_792_795_8_800_804_807_818_826_834_84_840_854_858_860_862_882_887_894_90_96&types=0

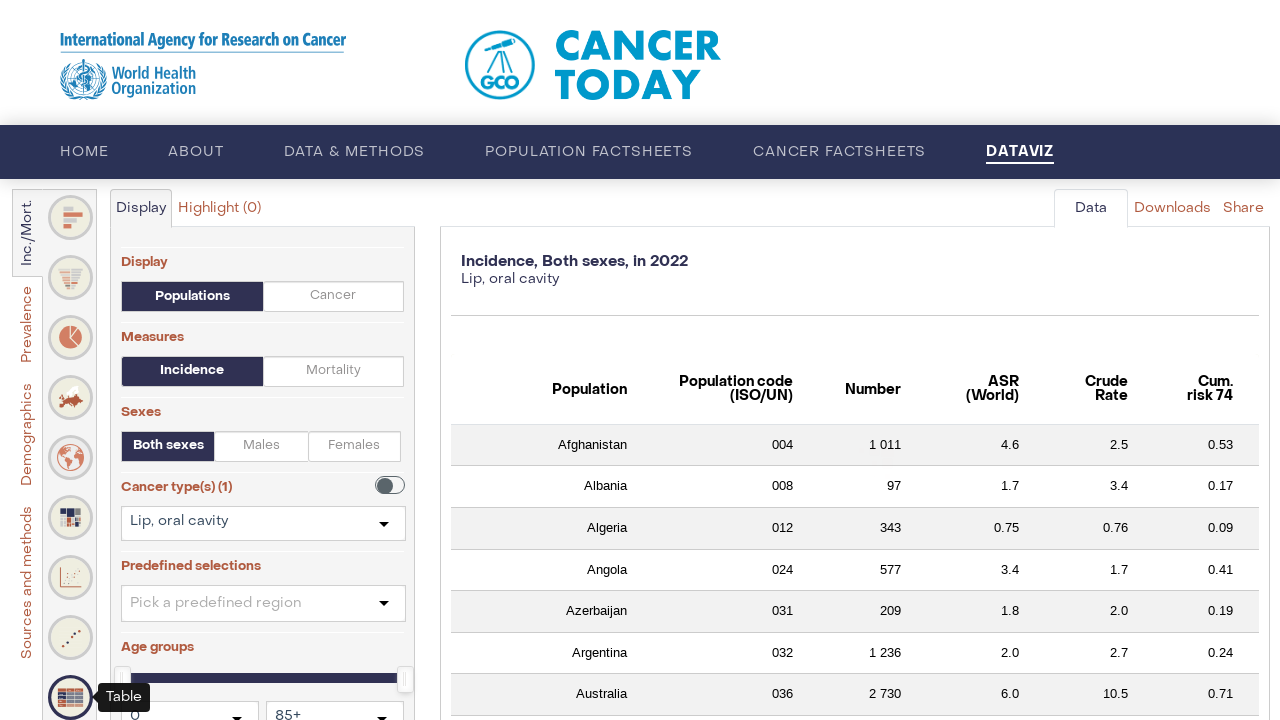

Table element loaded on IARC cancer statistics page
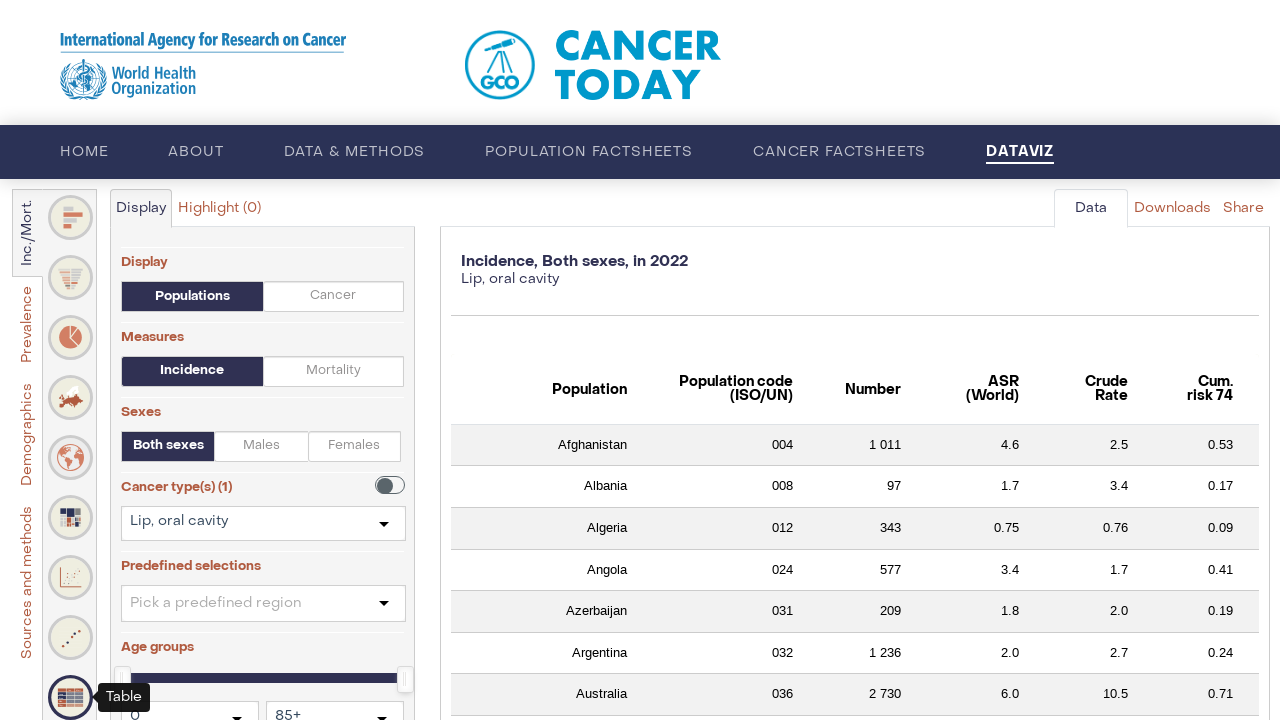

Table headers verified as present
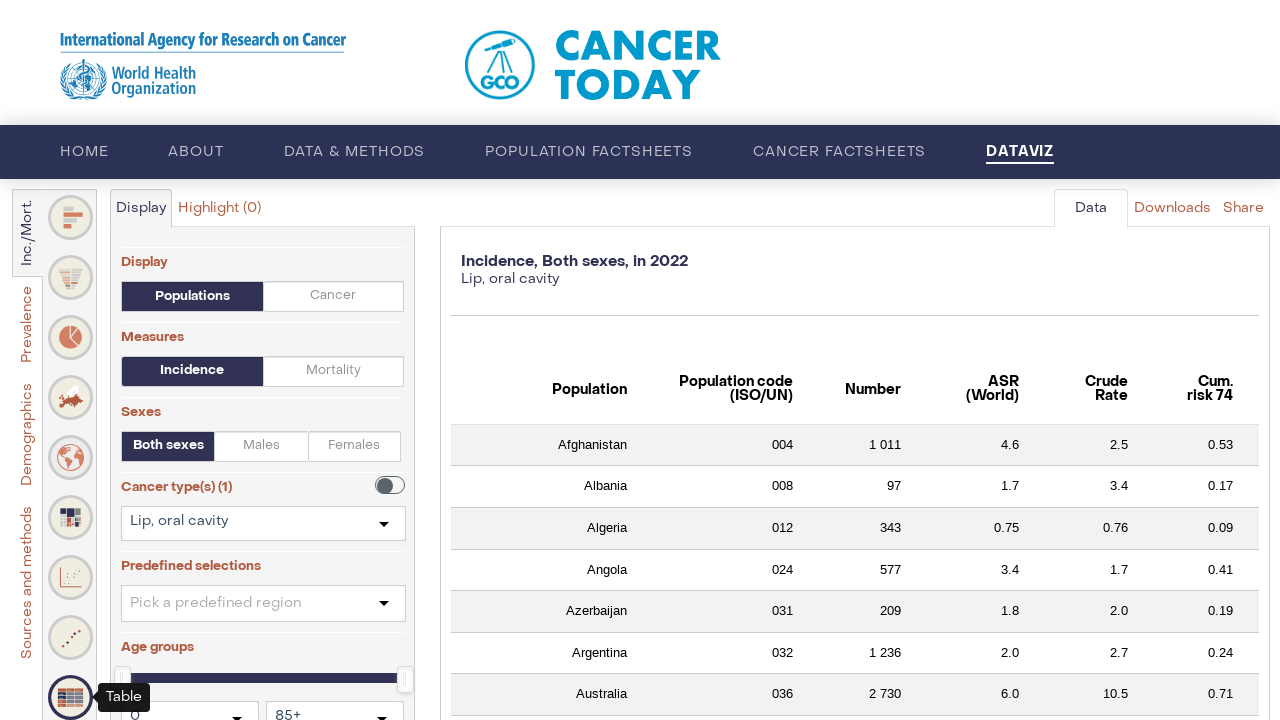

Data rows verified as present in cancer statistics table
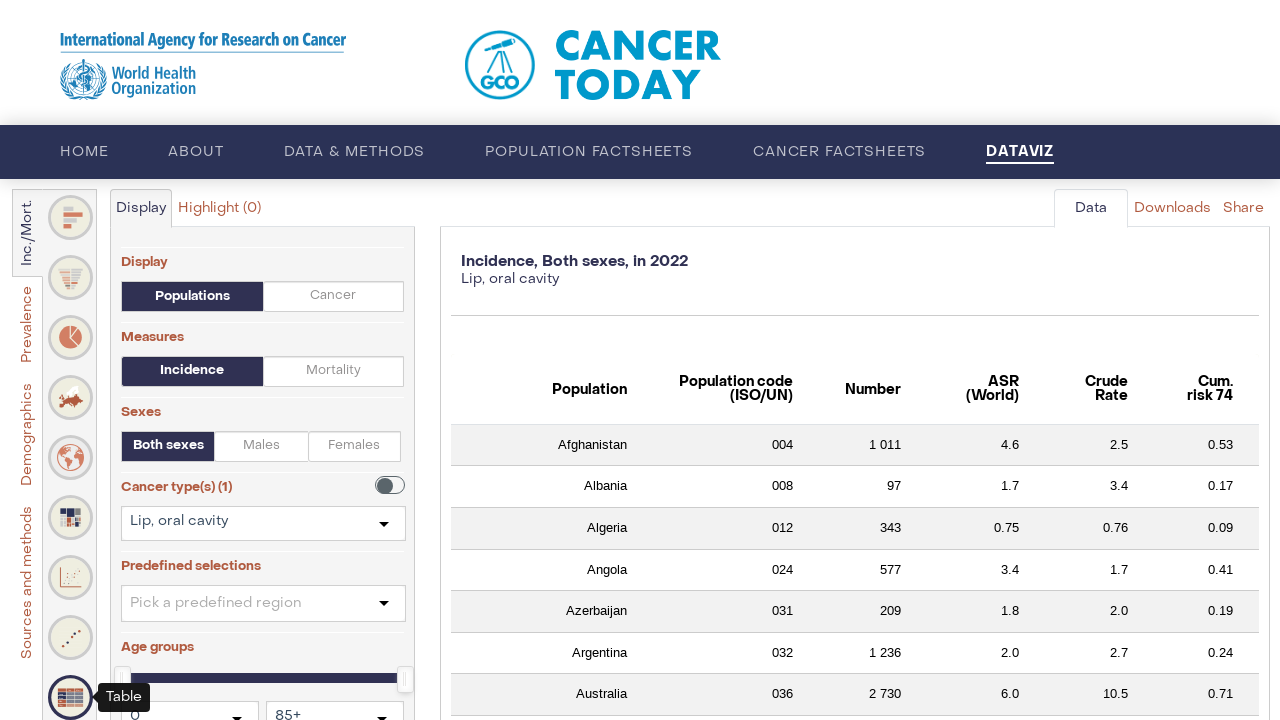

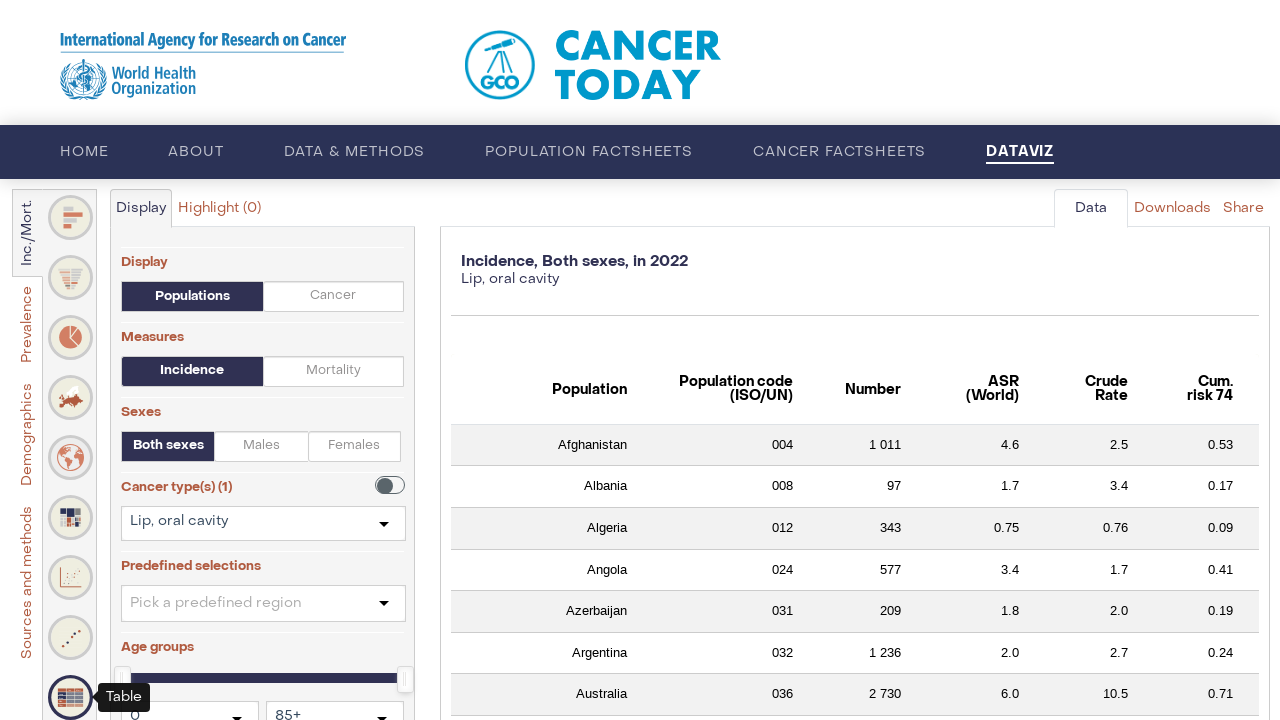